Tests navigation through Selenium documentation by clicking on Grid link in the left navigation bar, then clicking on Components, and verifying the correct page loads with the expected title.

Starting URL: https://www.selenium.dev/documentation/webdriver/getting_started

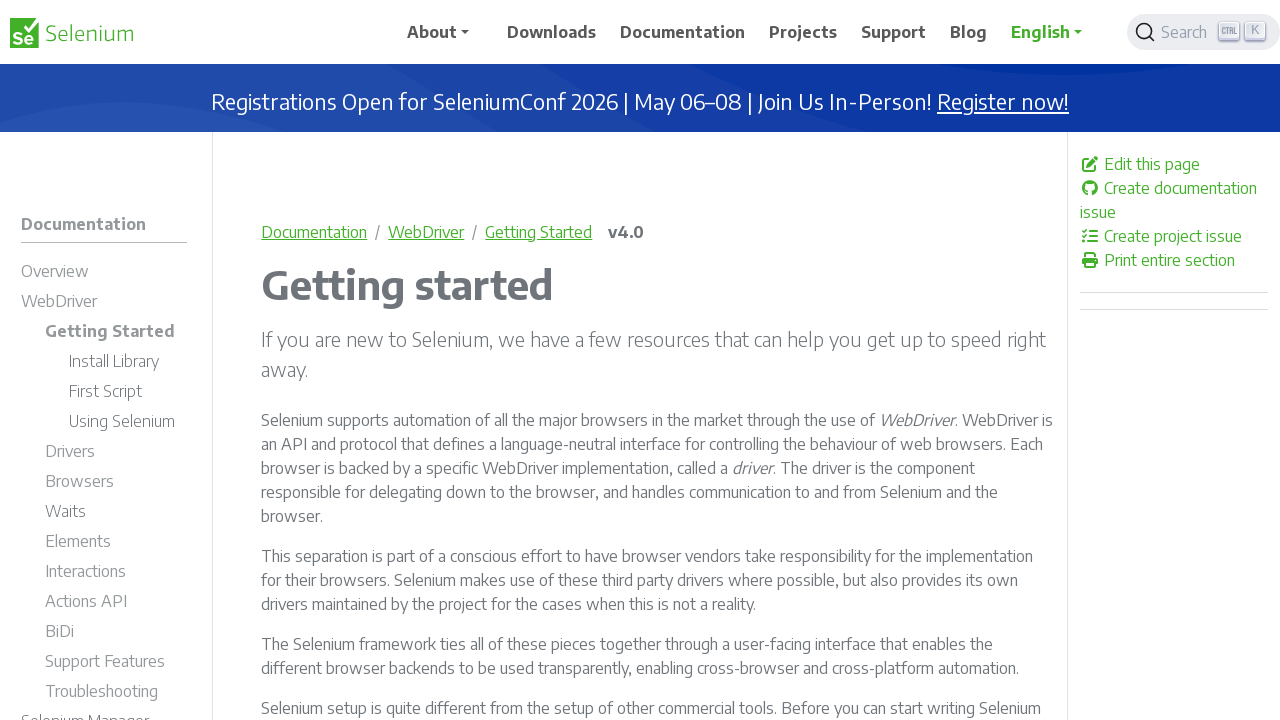

Scrolled Grid link into view in left navigation bar
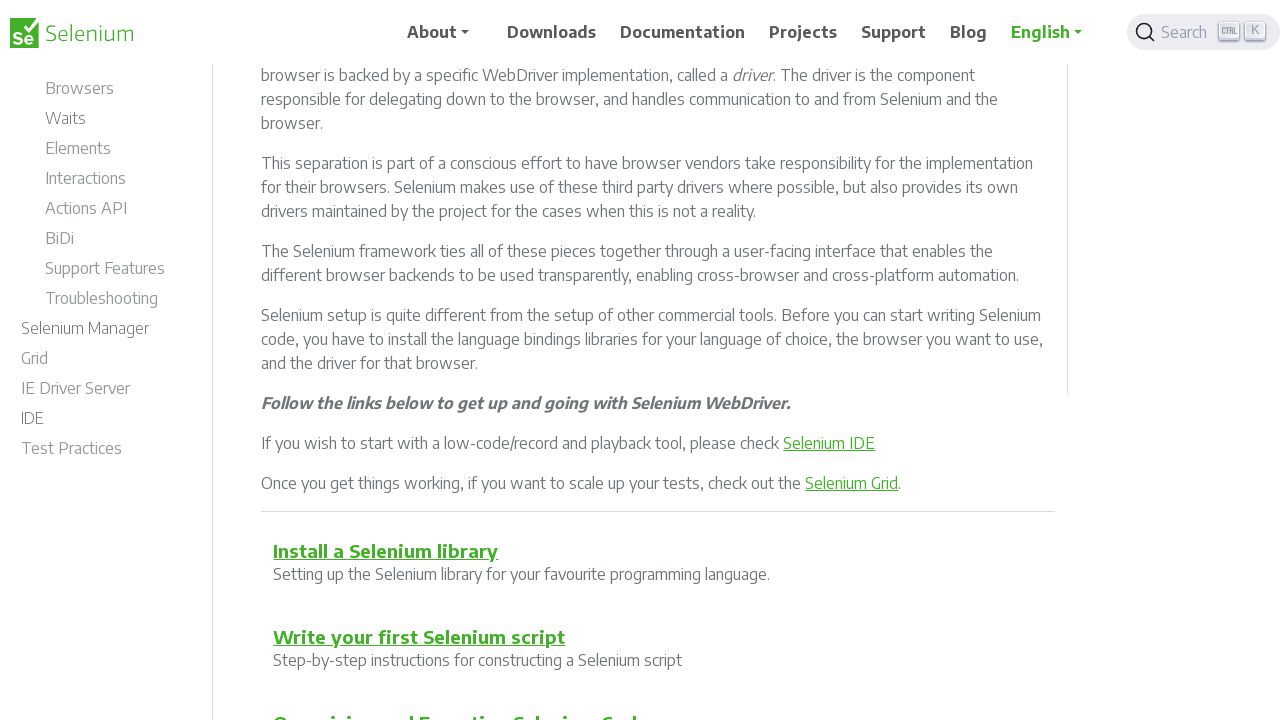

Clicked Grid link in left navigation bar at (104, 361) on #m-documentationgrid
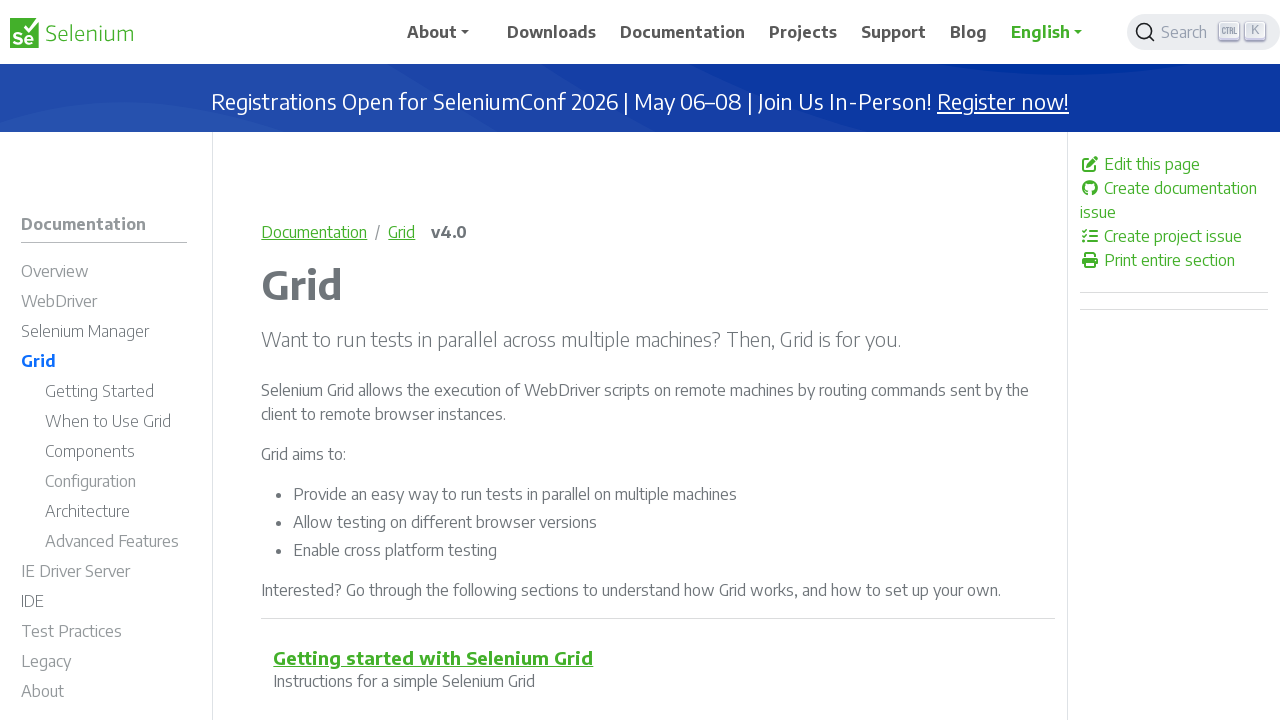

Clicked Components link in left navigation bar at (116, 454) on #m-documentationgridcomponents
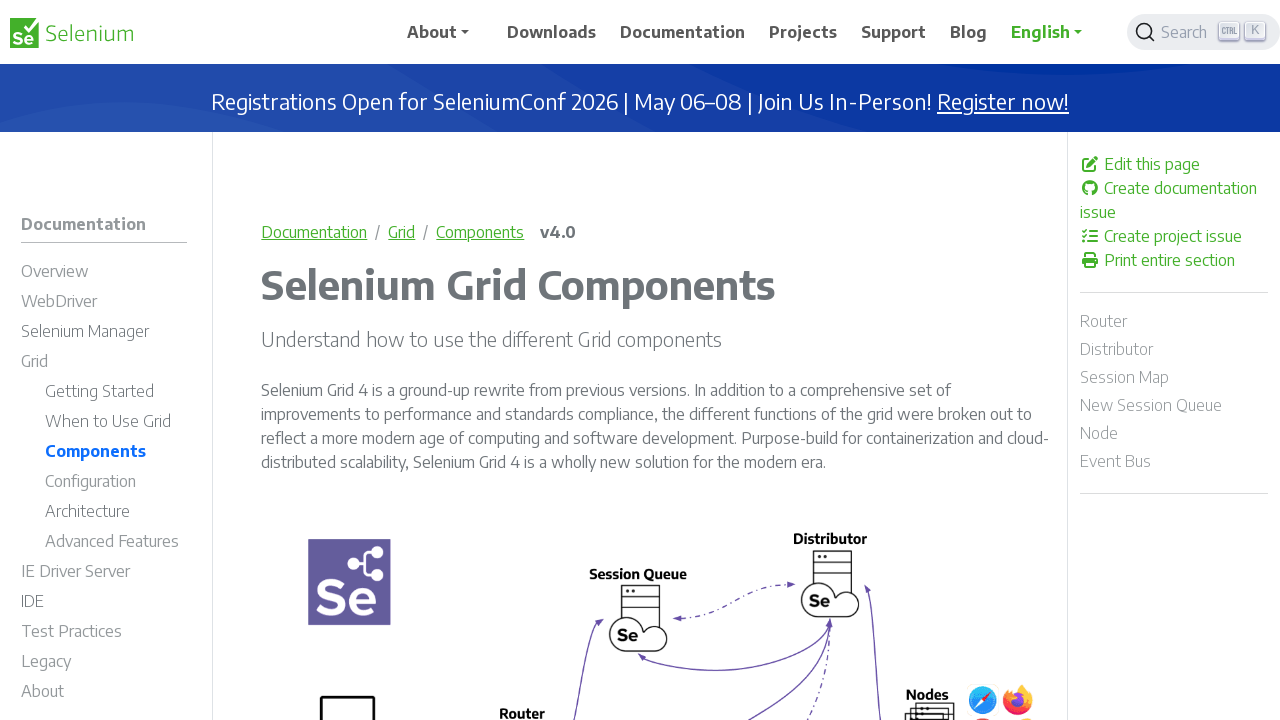

Waited for correct page URL to load - Grid Components page
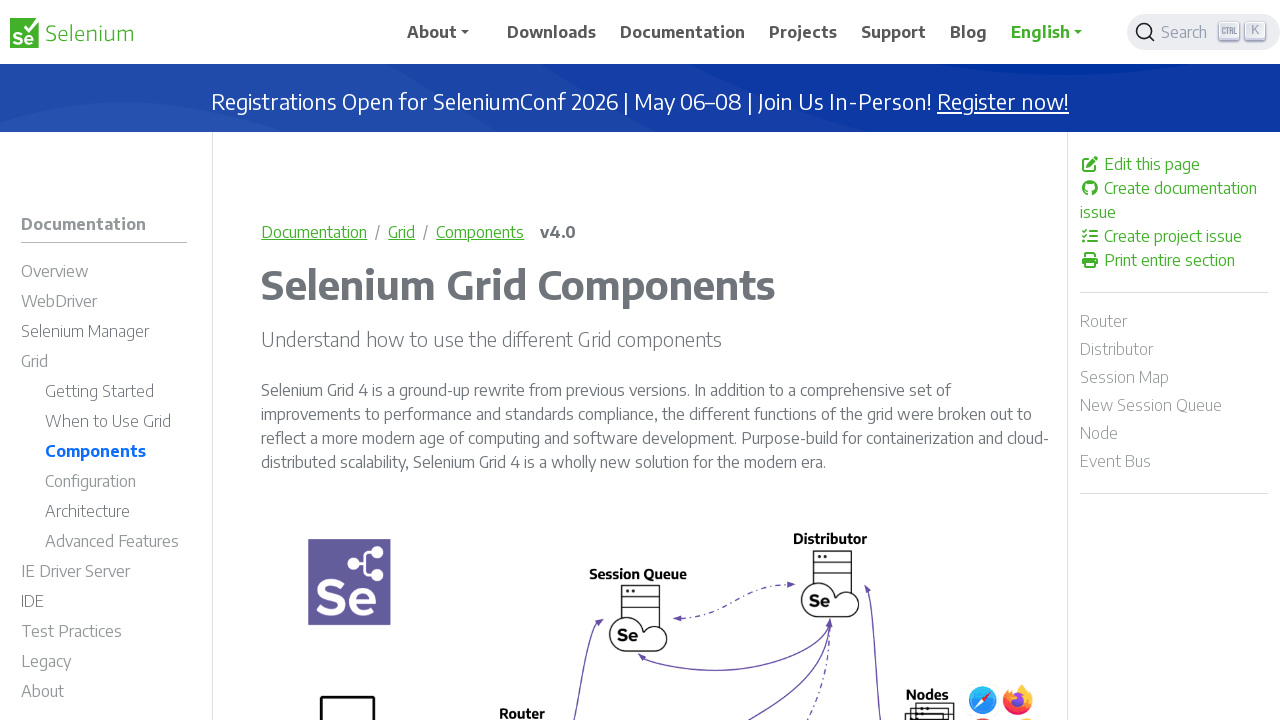

Verified h1 title element is present on Components page
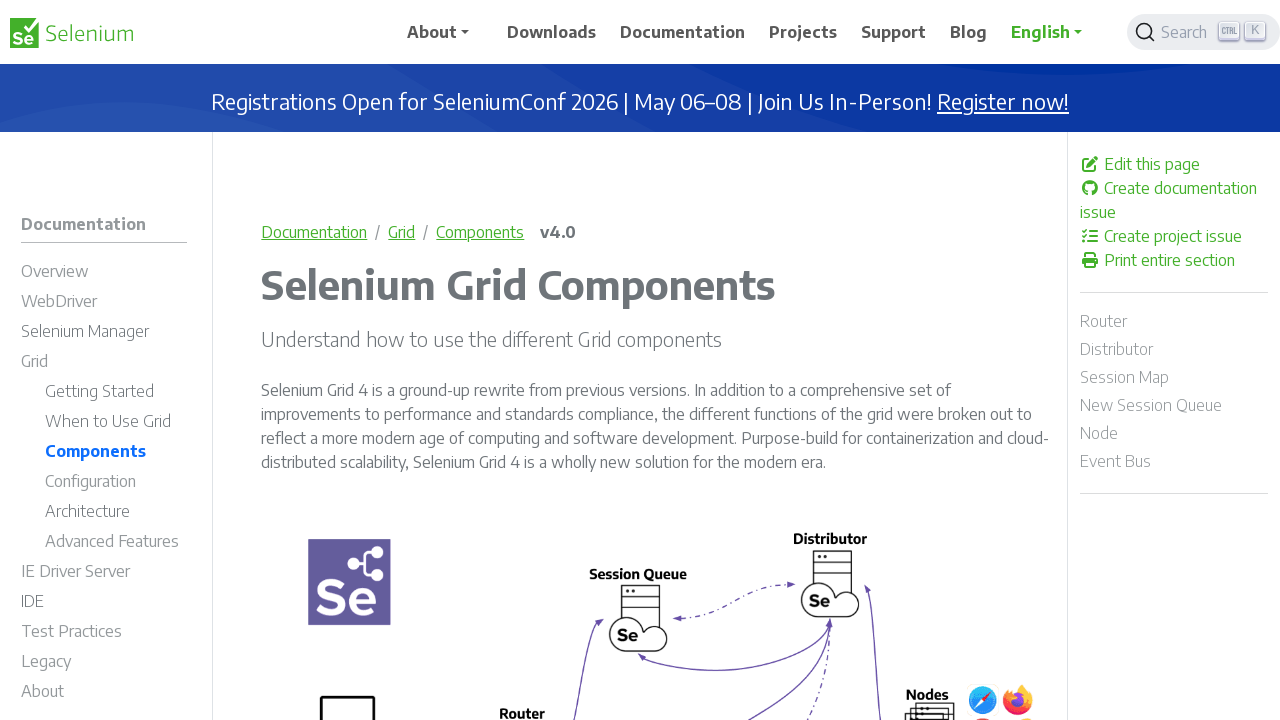

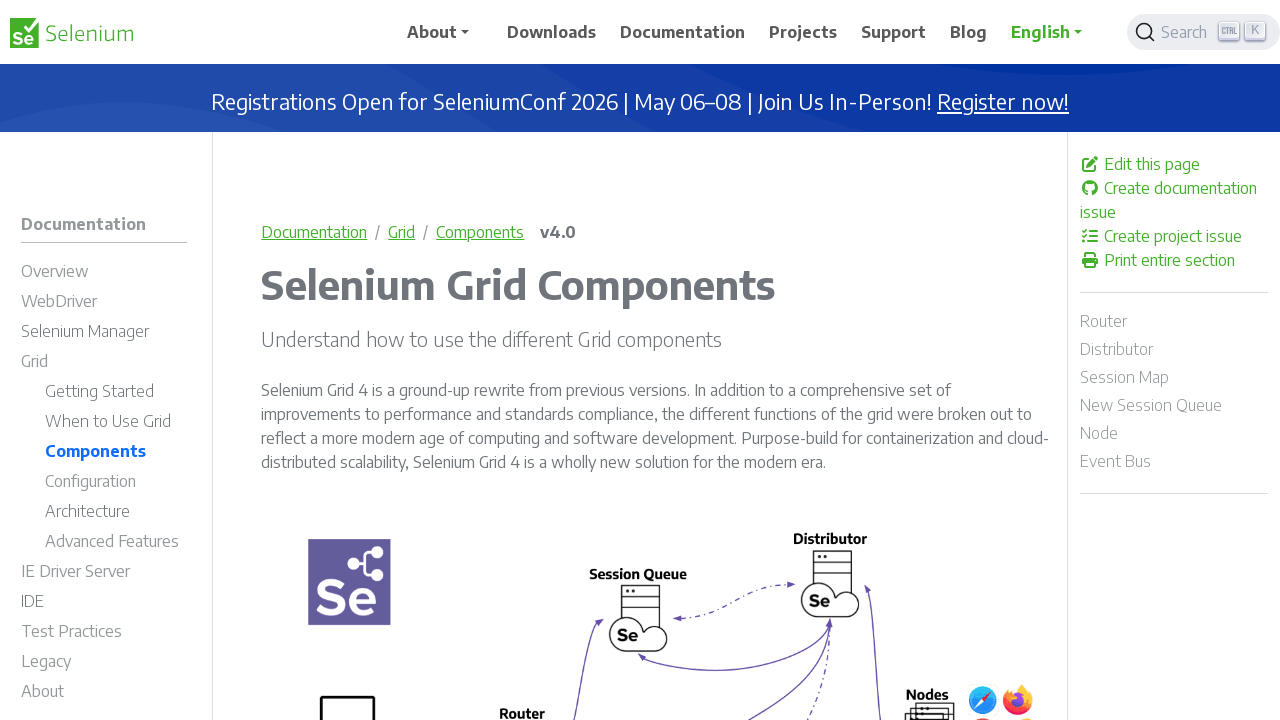